Tests right-click context menu functionality by performing a context click on a button, selecting a menu option, and accepting the resulting alert dialog

Starting URL: http://swisnl.github.io/jQuery-contextMenu/demo.html

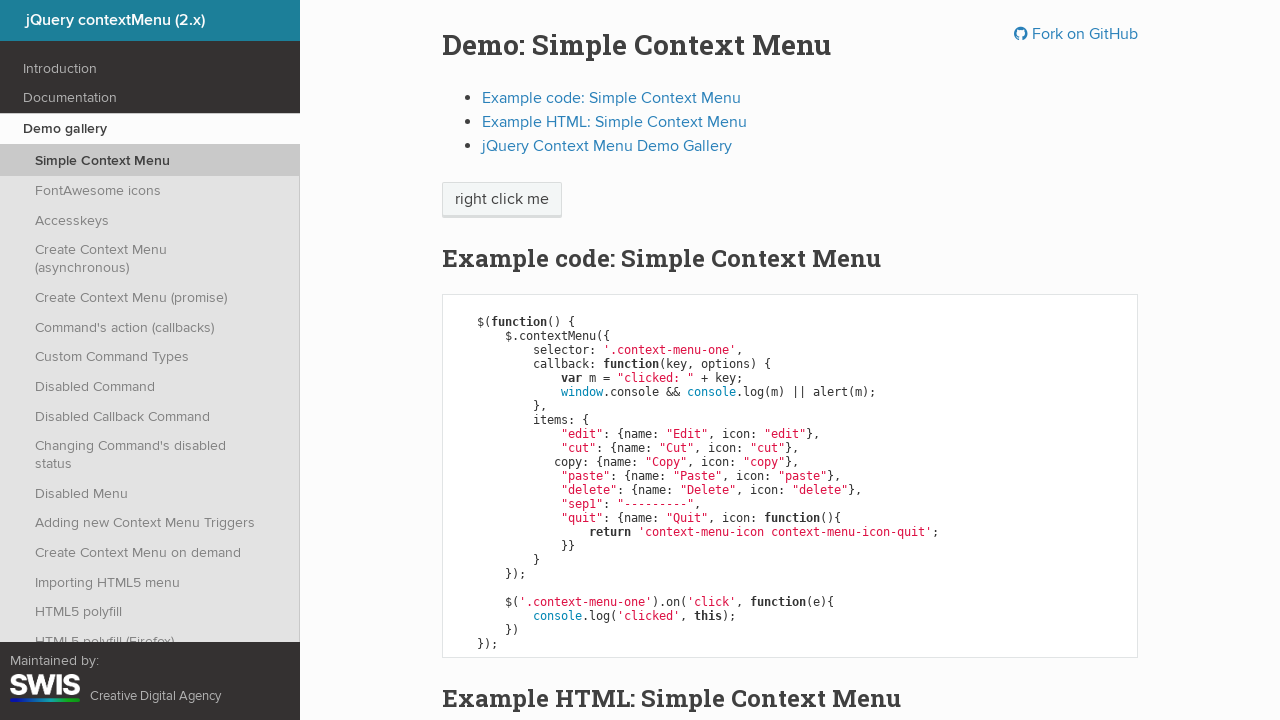

Right-clicked on button to open context menu at (502, 200) on xpath=//html/body/div/section/div/div/div/p/span
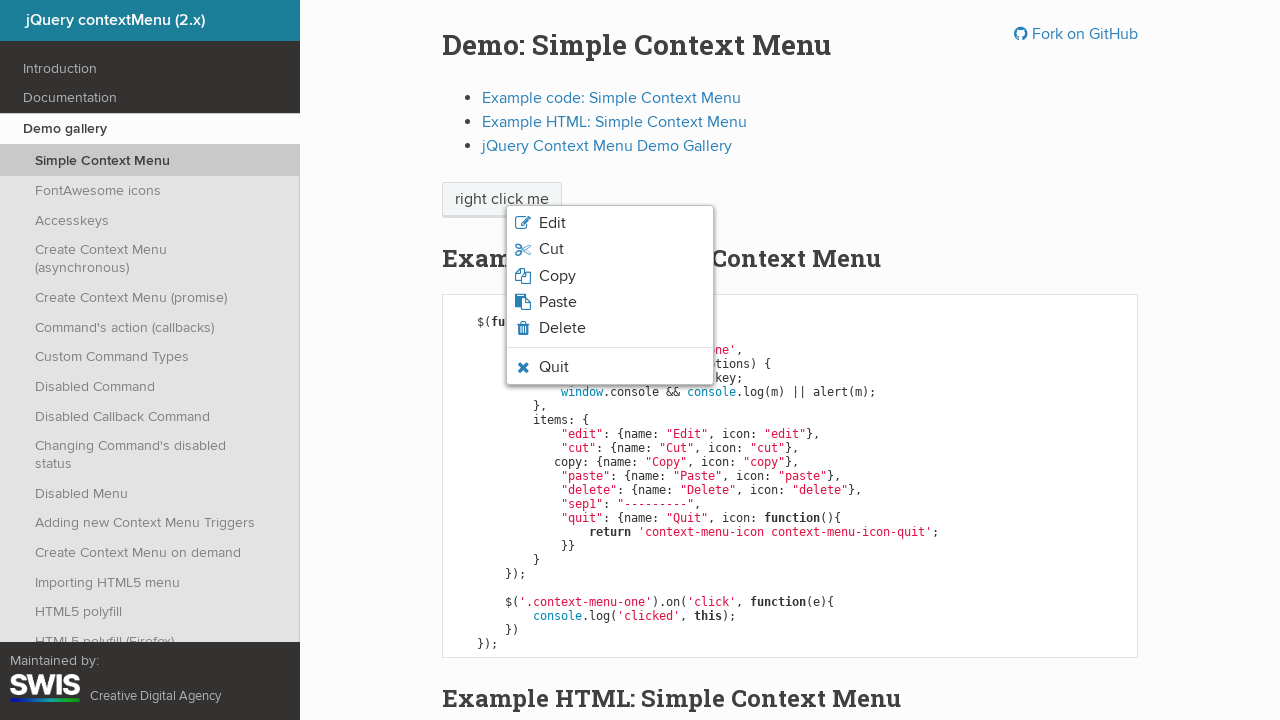

Clicked on third context menu option at (557, 276) on xpath=//html/body/ul/li[3]/span
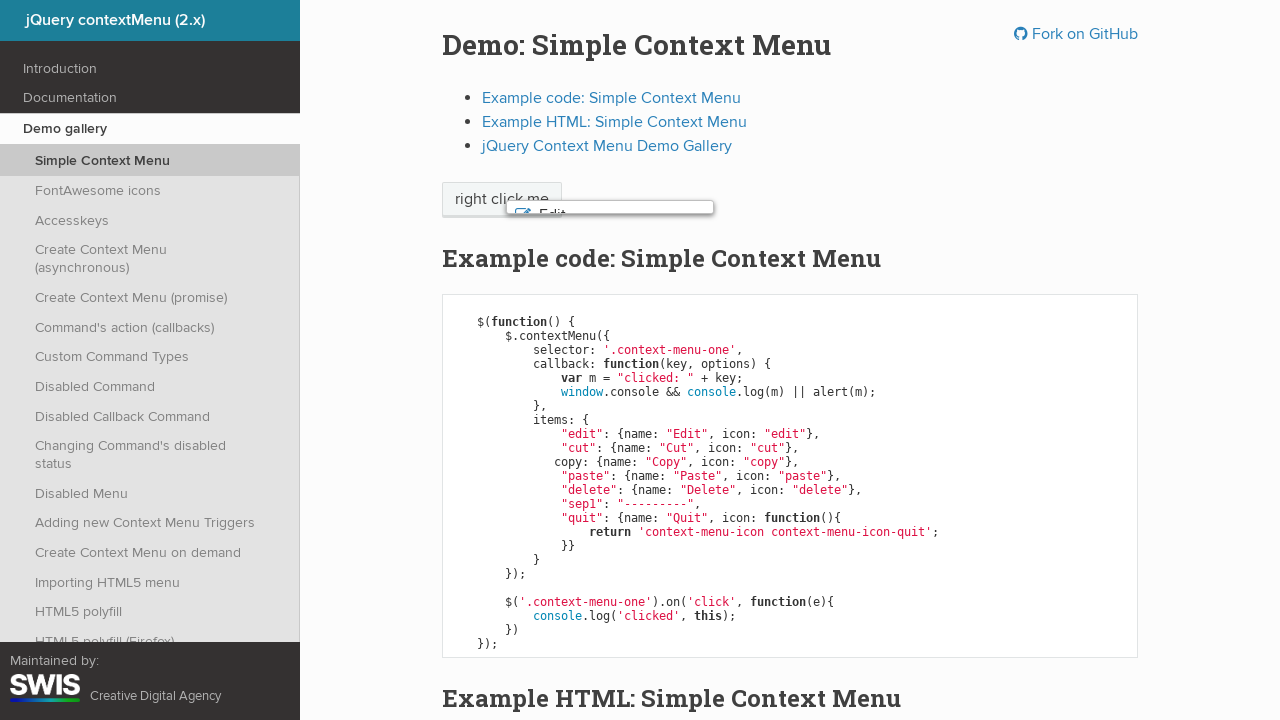

Set up dialog handler to accept alerts
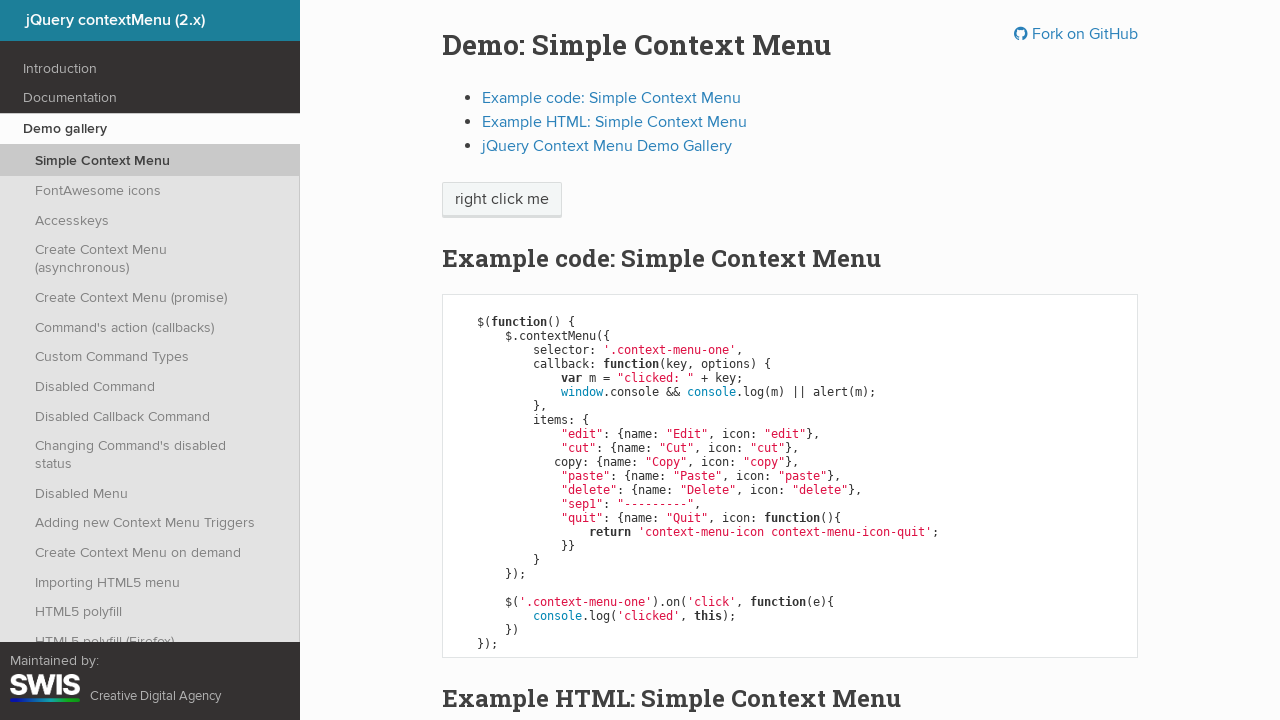

Waited for alert to be processed
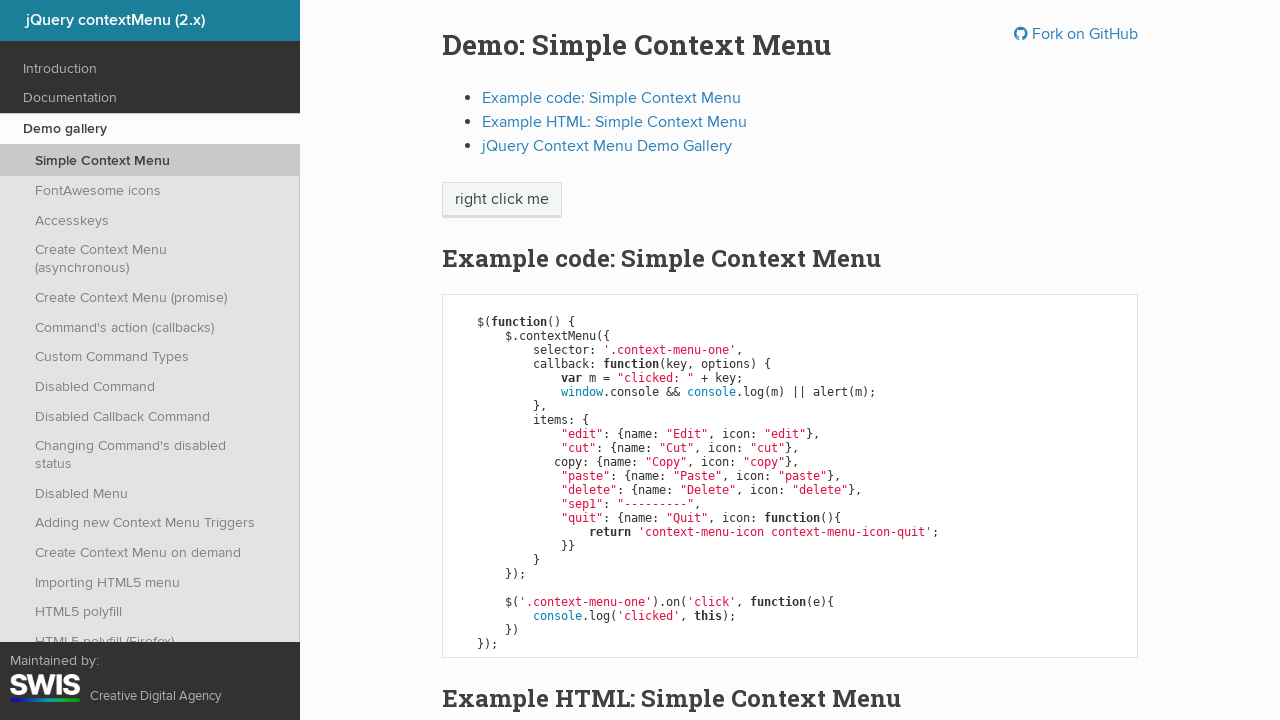

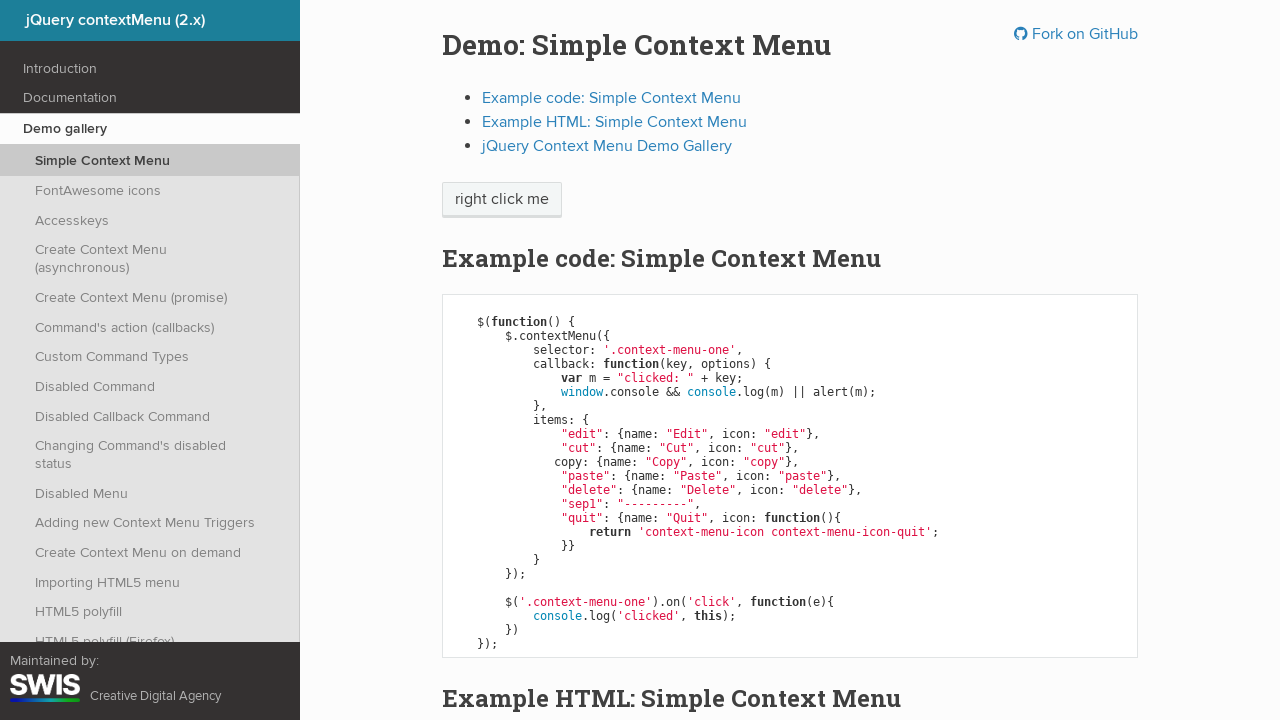